Tests the Python.org search functionality by entering "pycon" as a search query, submitting the form, and verifying that search results are returned.

Starting URL: http://www.python.org

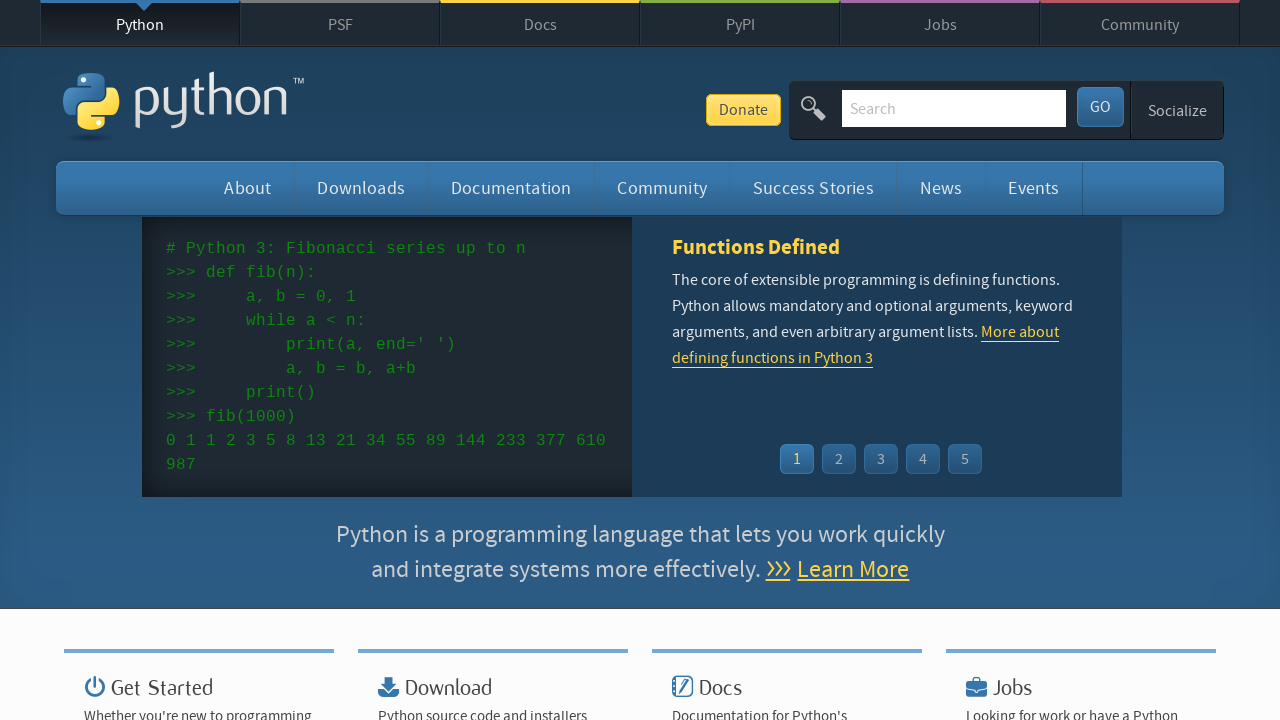

Verified page title contains 'Python'
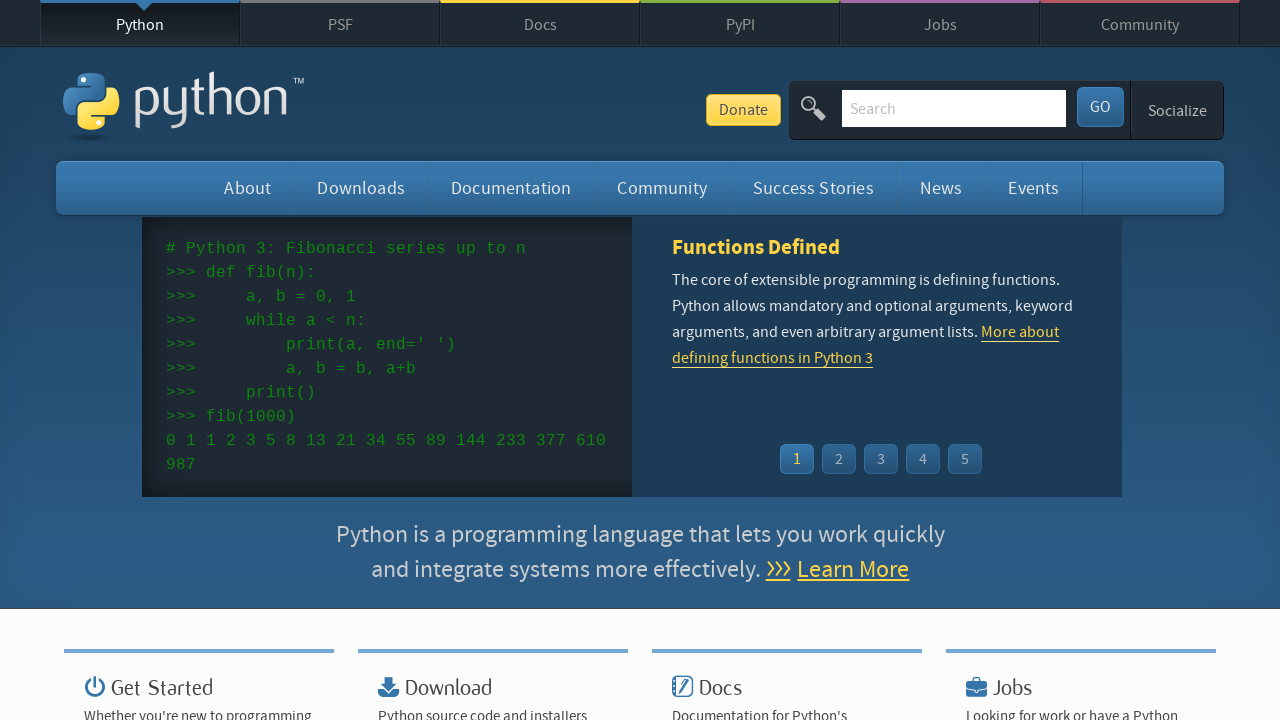

Filled search box with 'pycon' on input[name='q']
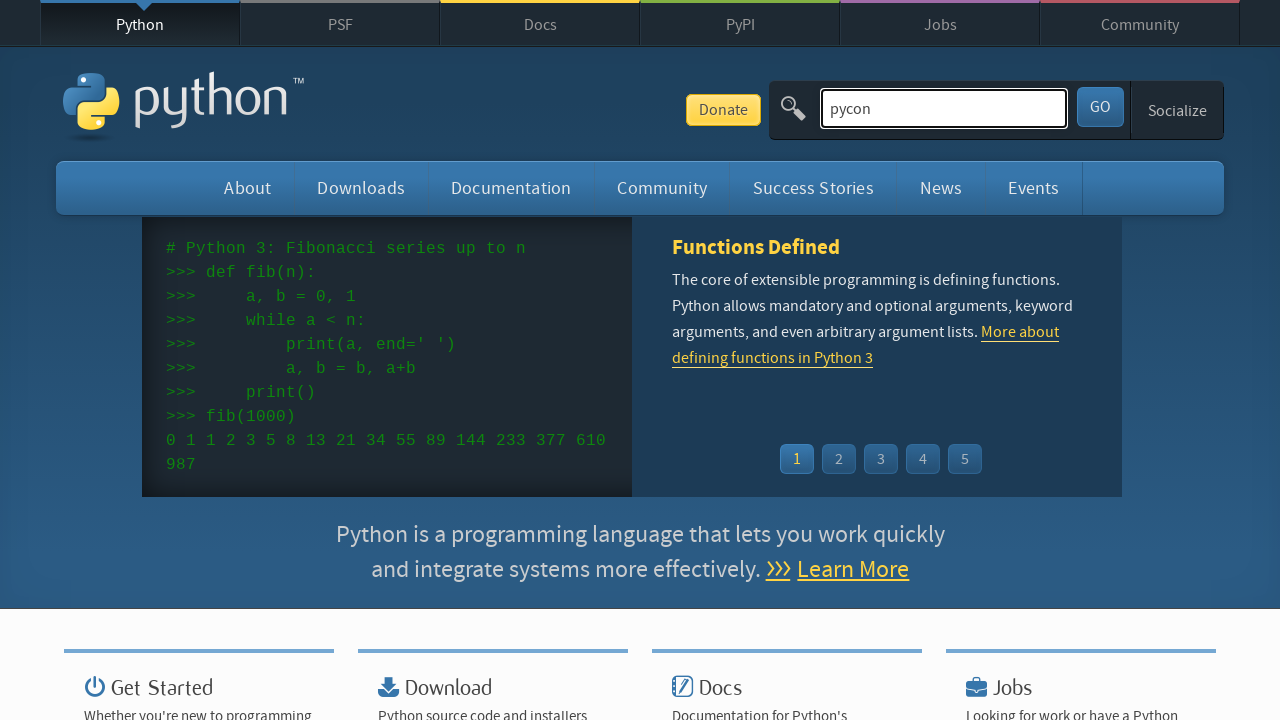

Pressed Enter to submit search form on input[name='q']
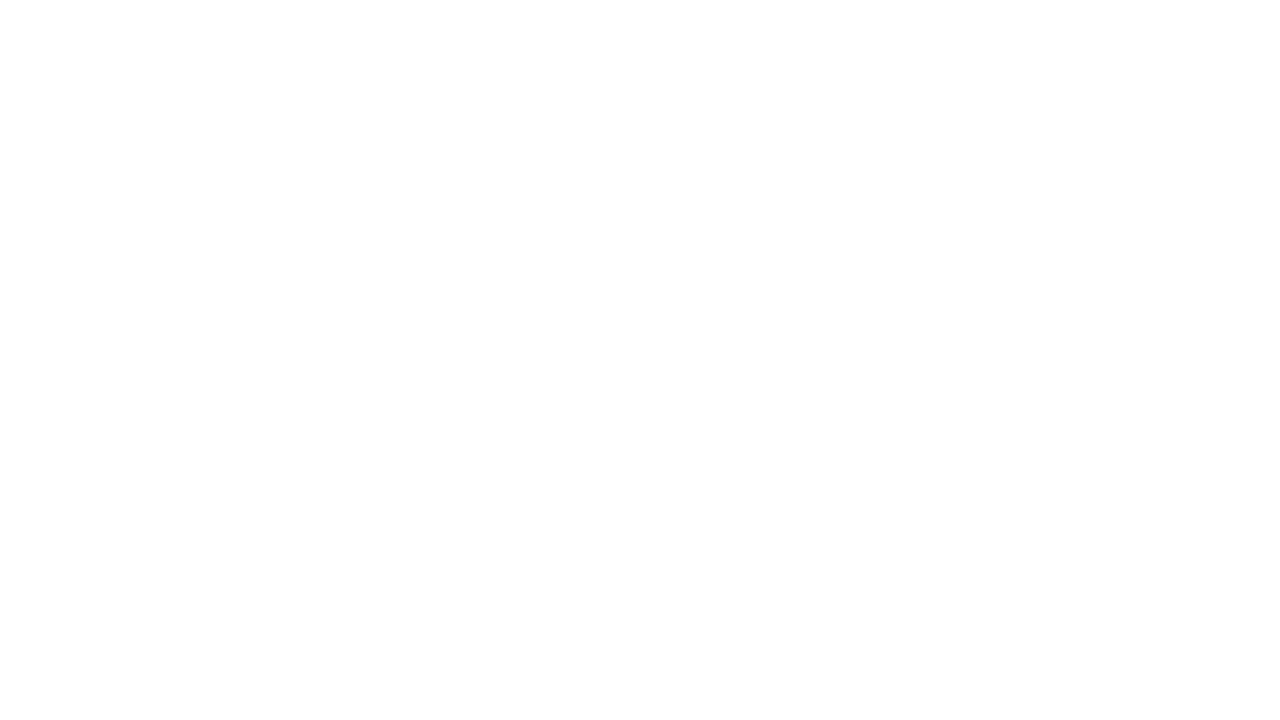

Waited for network idle - search results loaded
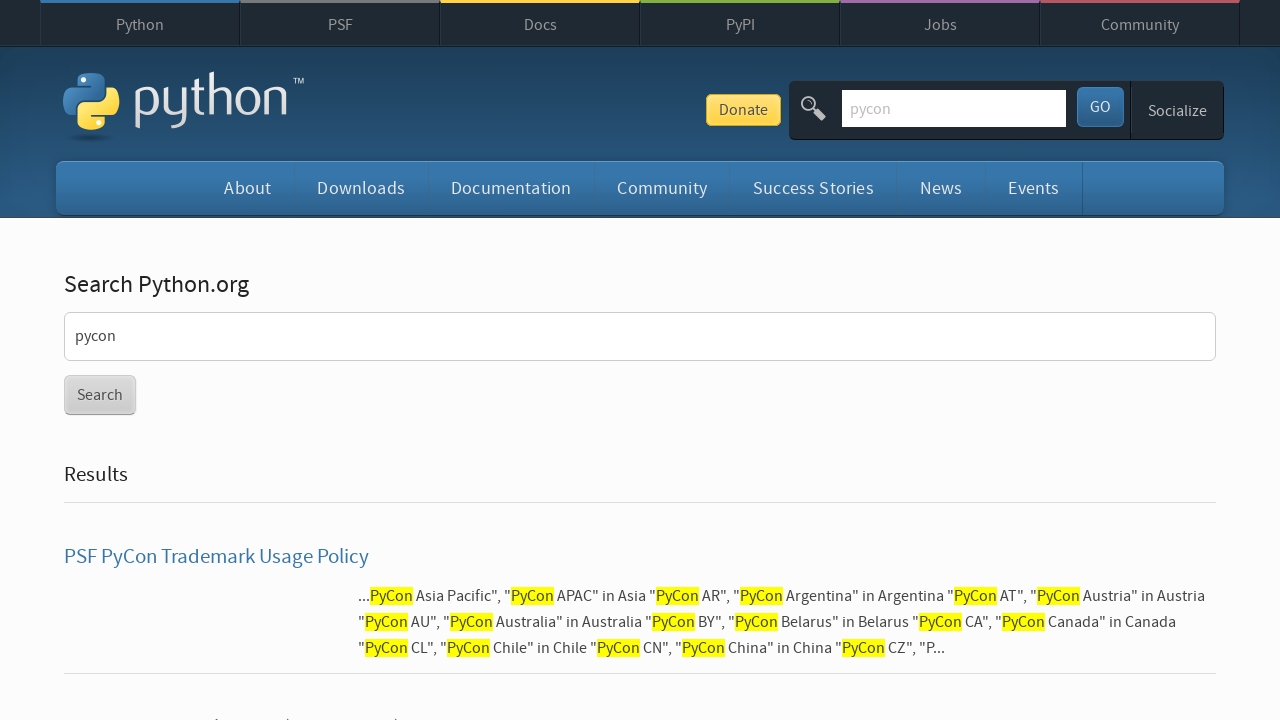

Verified search results were returned (no 'No results found' message)
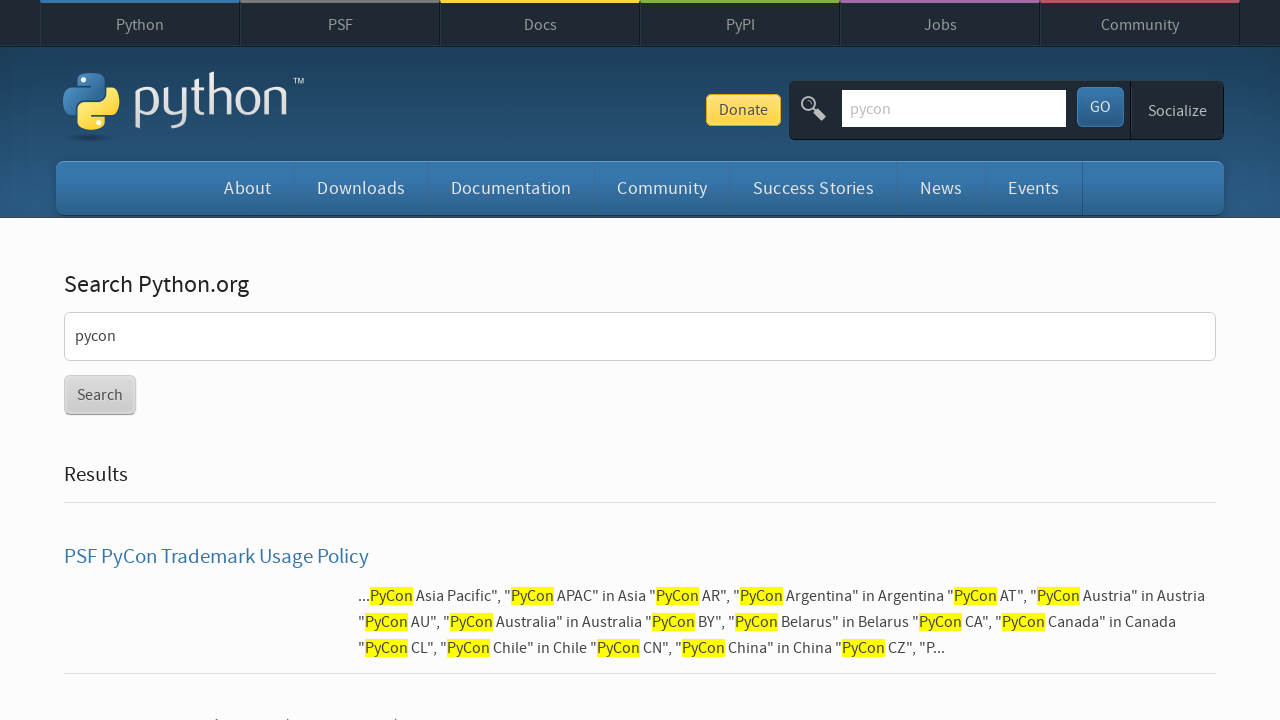

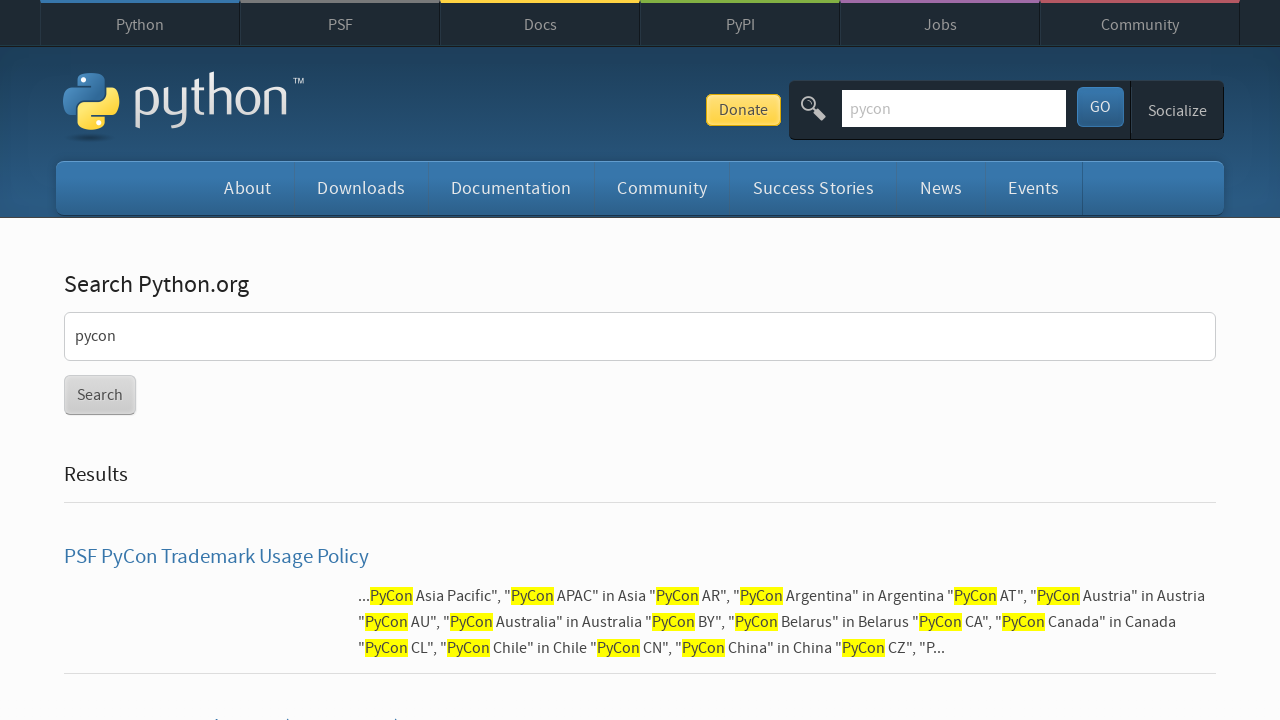